Tests double-click functionality by navigating to the Elements section, clicking on Buttons, and performing a double-click action on a button to verify the success message appears.

Starting URL: https://demoqa.com/

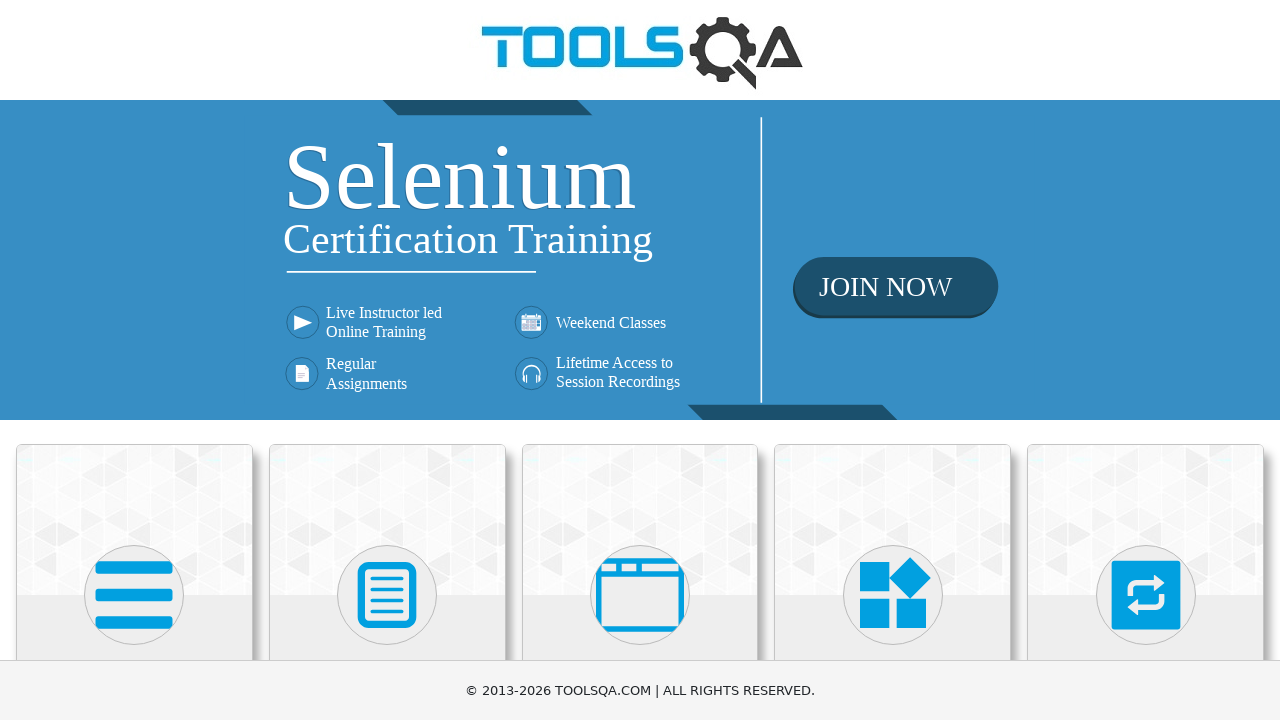

Clicked on Elements card at (134, 360) on xpath=//h5[text()='Elements']
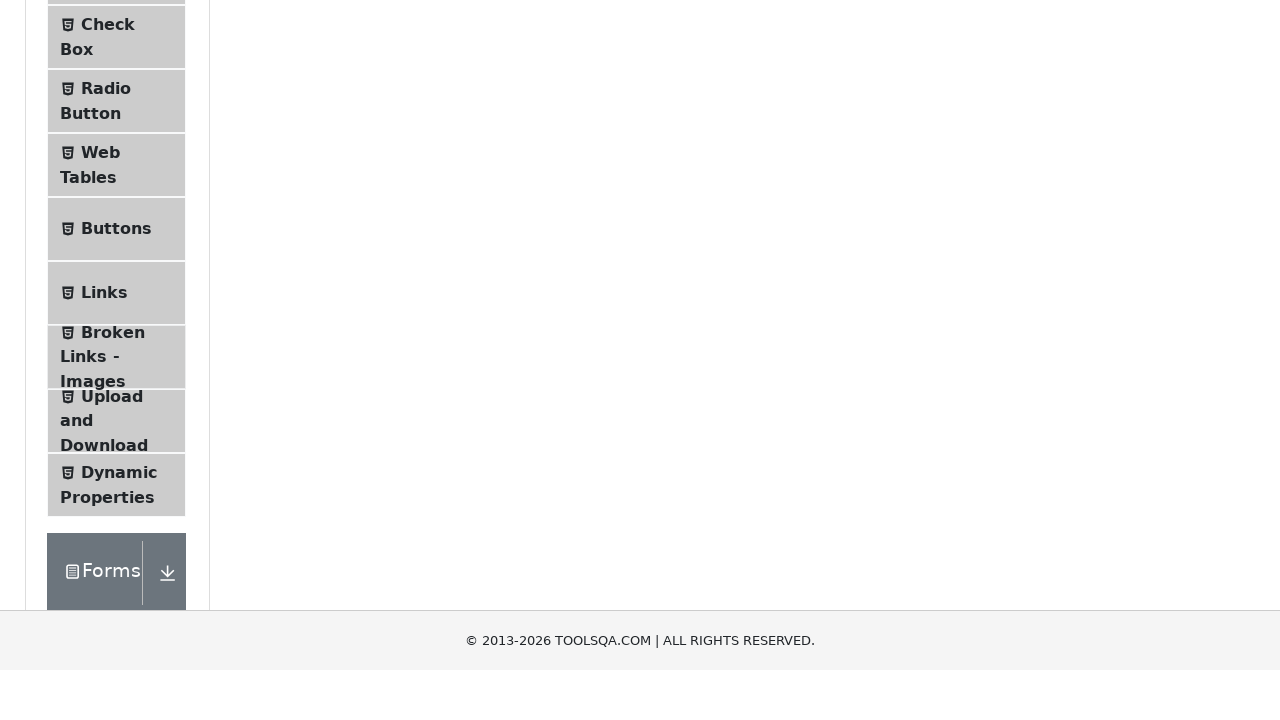

Clicked on Buttons menu item at (116, 517) on xpath=//span[@class='text' and text()='Buttons']
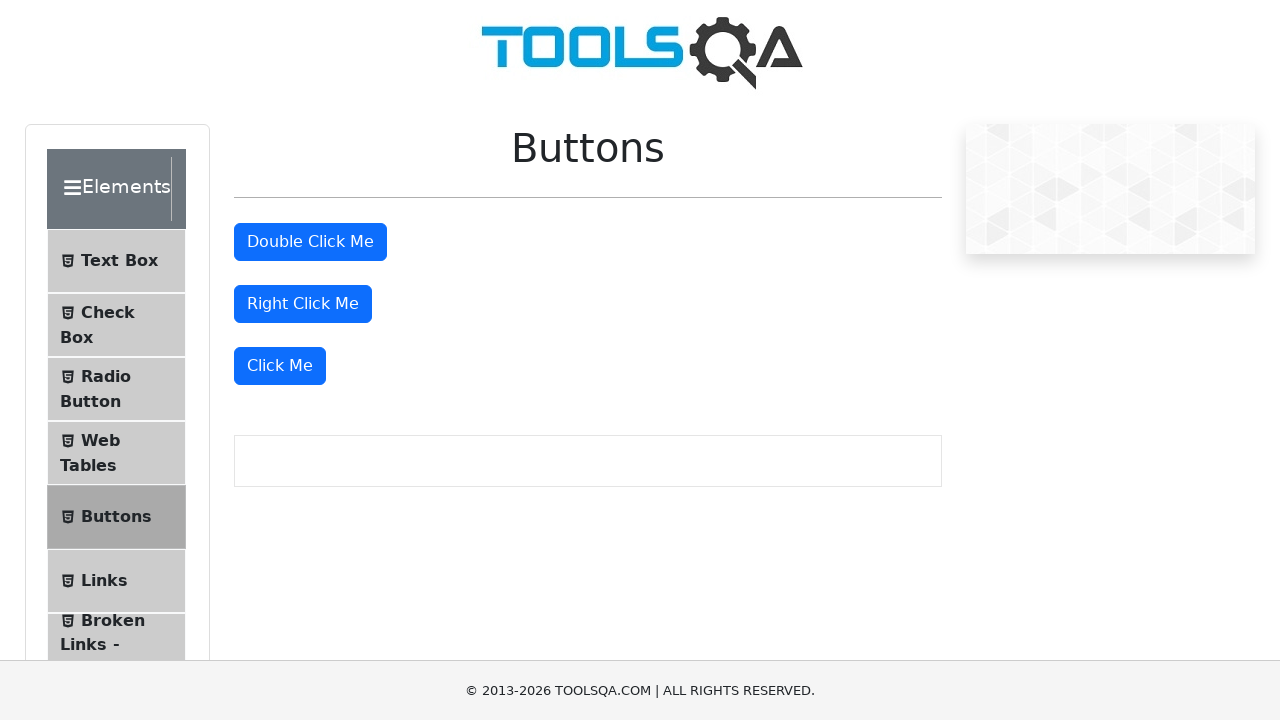

Performed double-click action on the button at (310, 242) on #doubleClickBtn
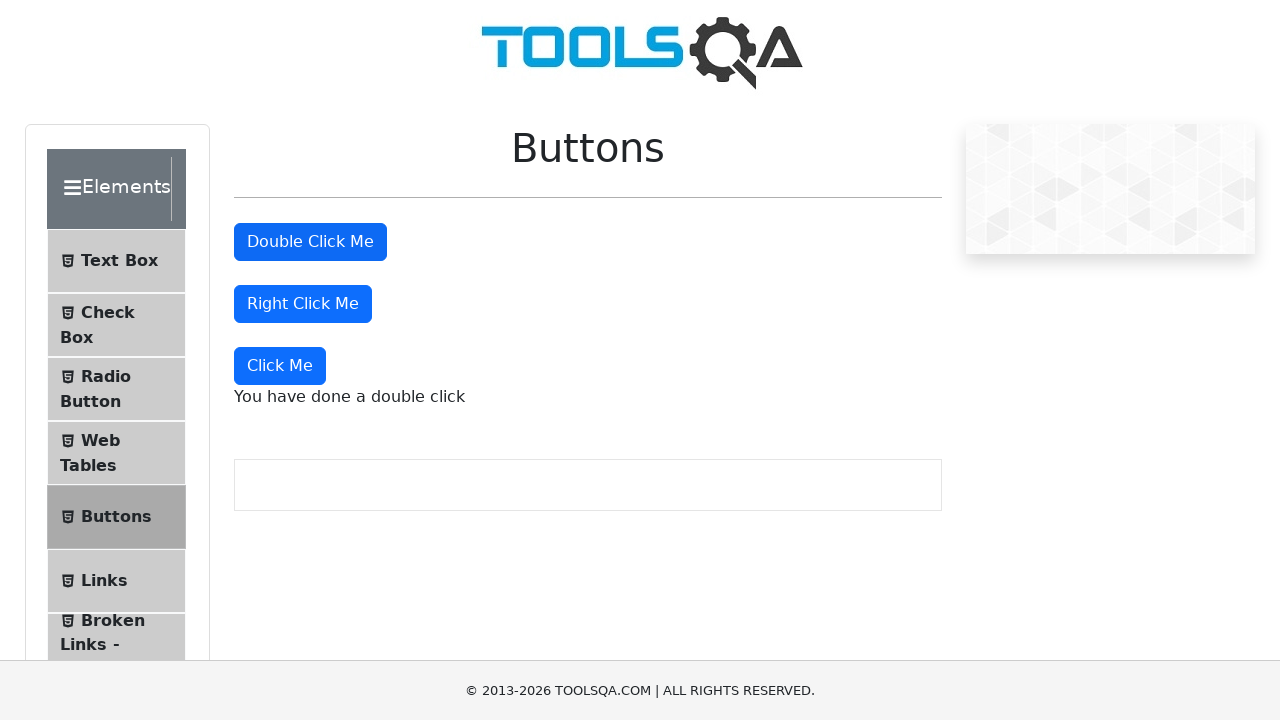

Double-click success message appeared
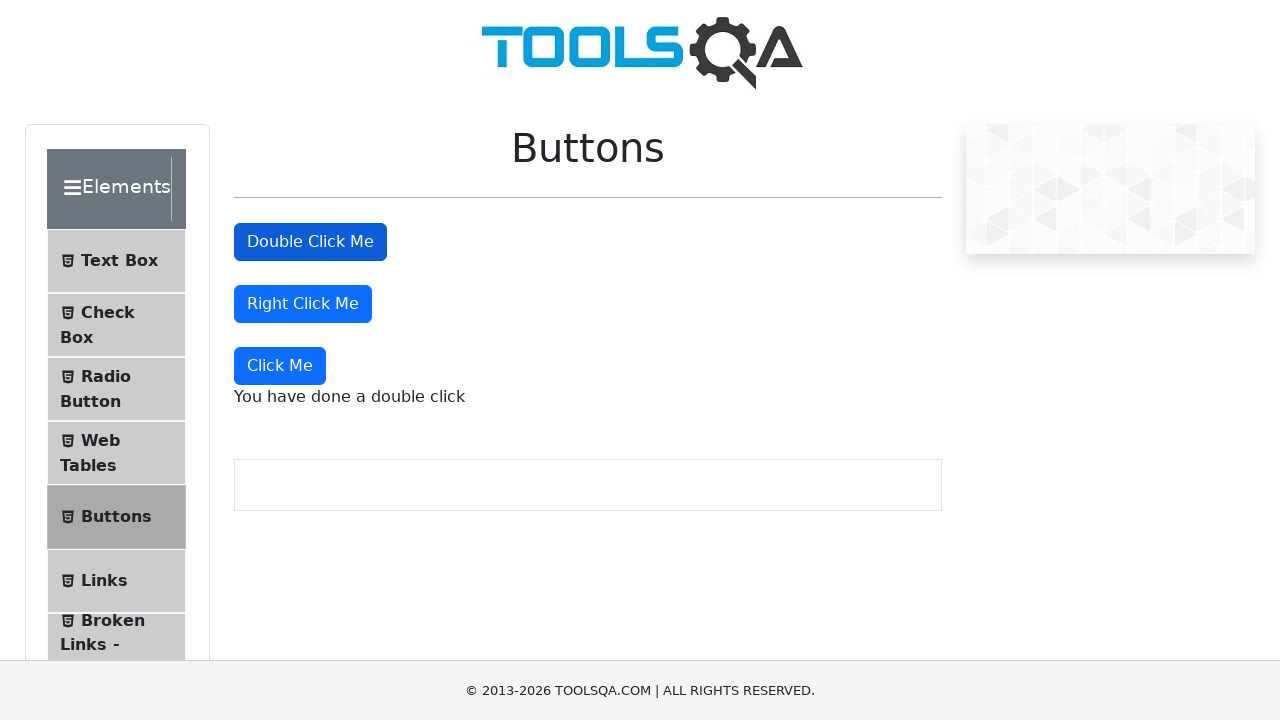

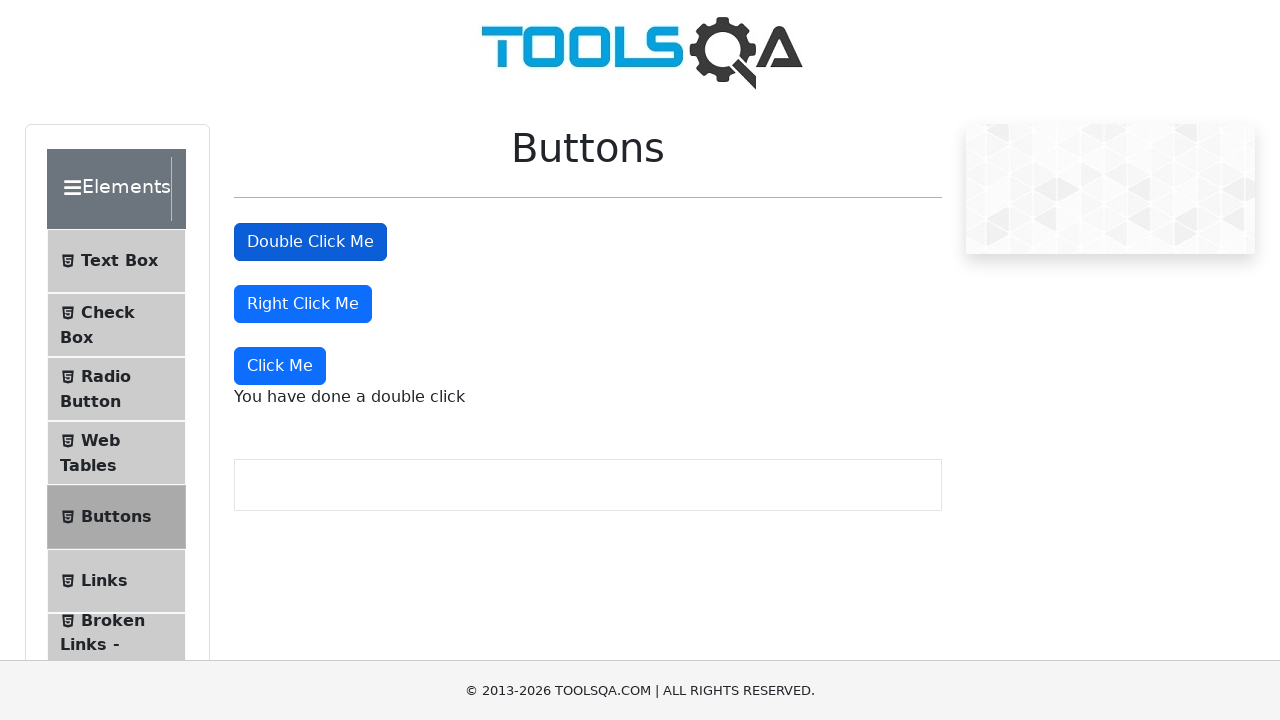